Tests a registration form by filling in first name, last name, and email fields, then submitting and verifying the success message.

Starting URL: http://suninjuly.github.io/registration1.html

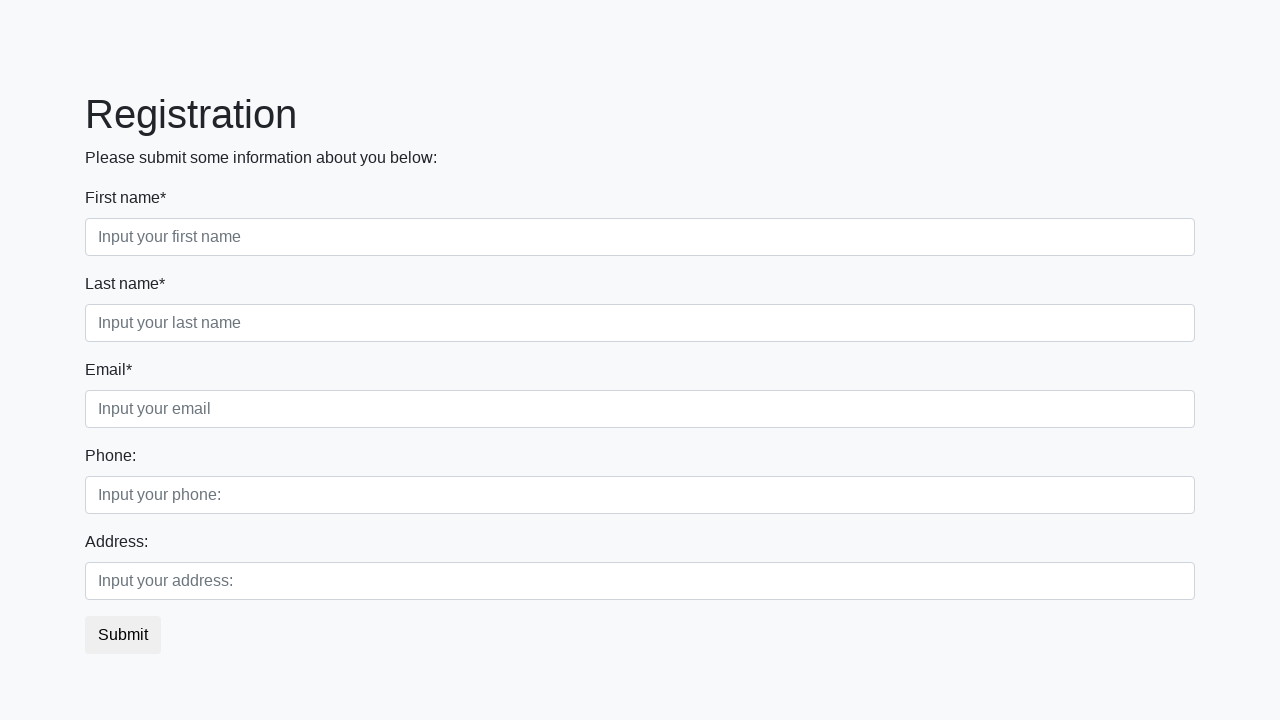

Filled first name field with 'Иван' on .first_block .first
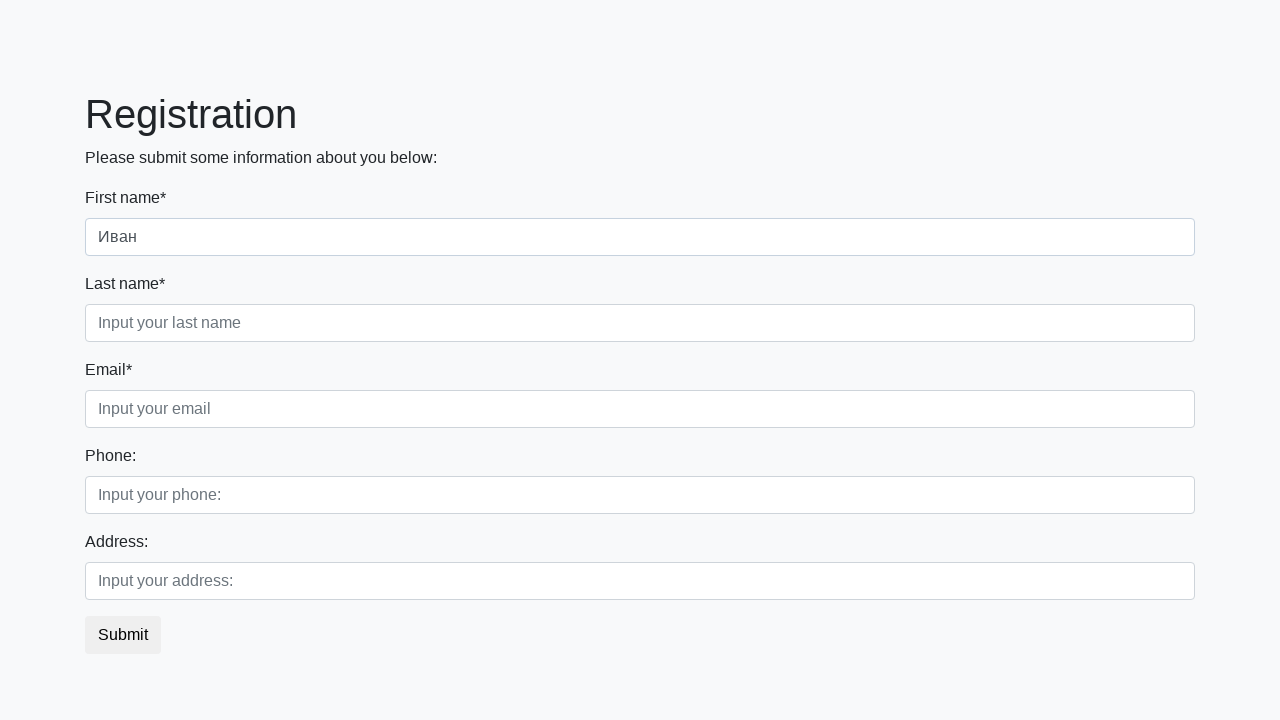

Filled last name field with 'Иванов' on .first_block .second
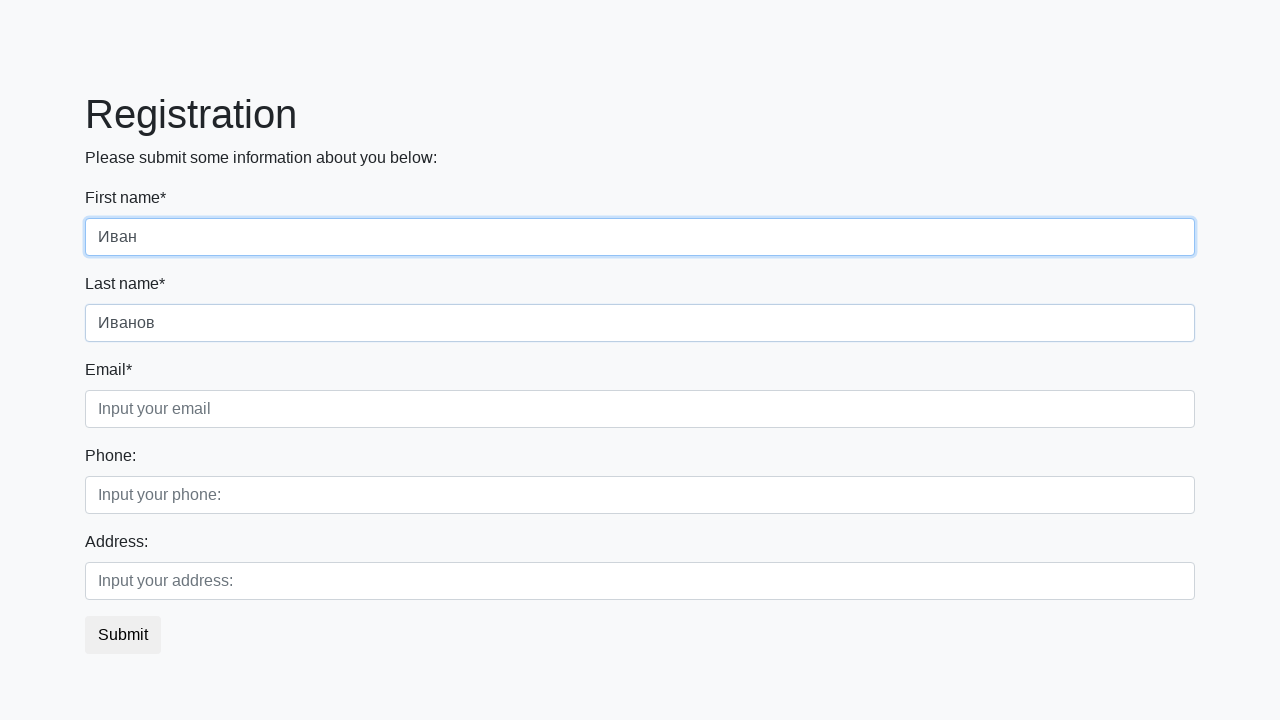

Filled email field with 'ivan@yandex.ru' on .third_class .third
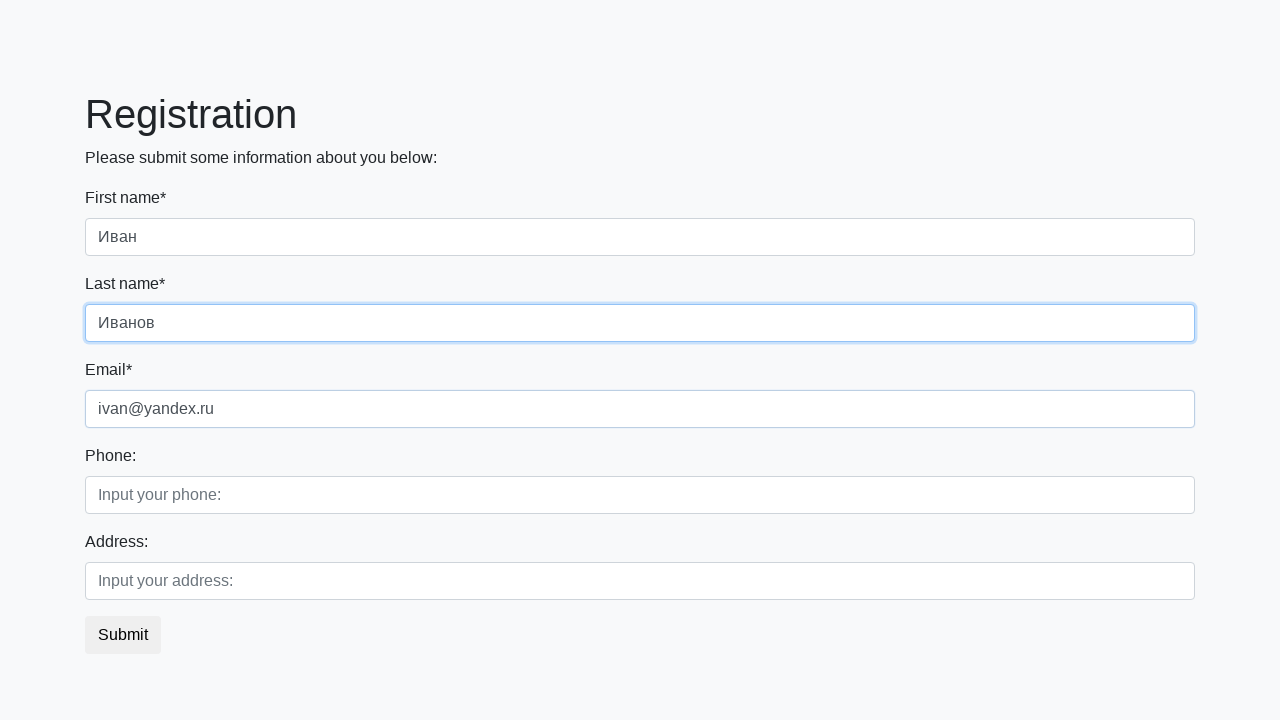

Clicked submit button to register at (123, 635) on button.btn
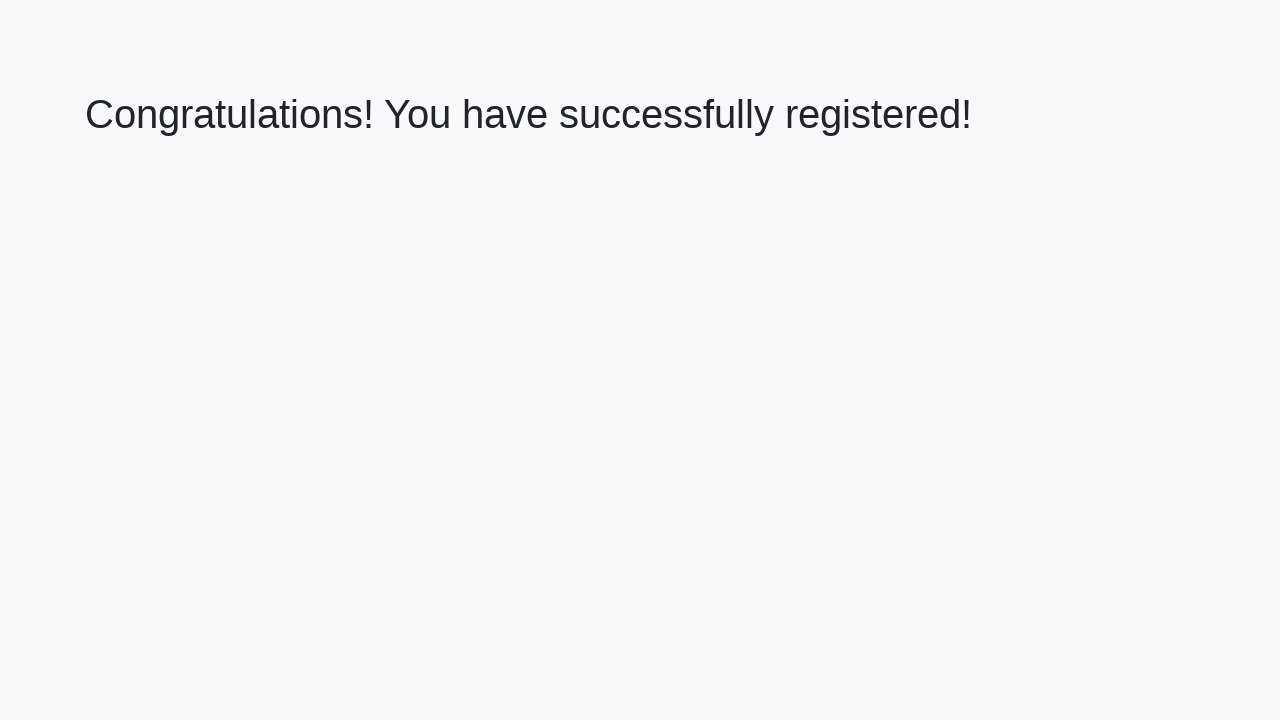

Success message (h1) appeared, registration completed
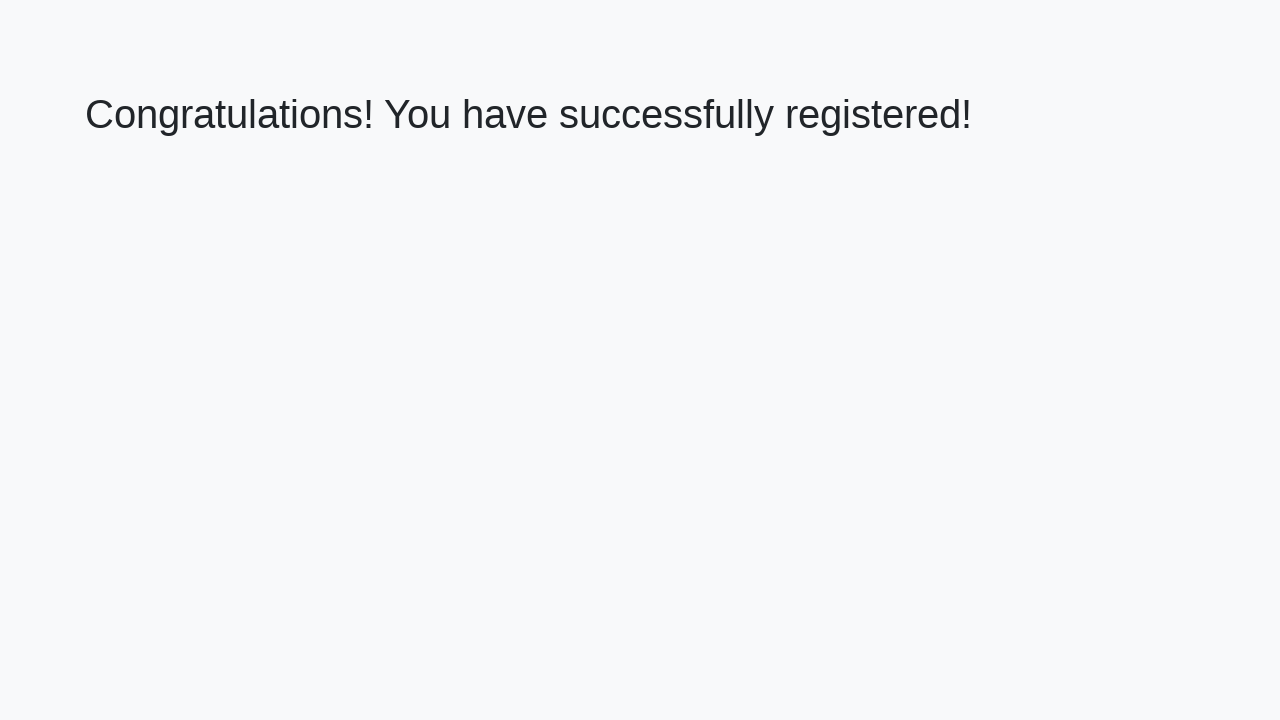

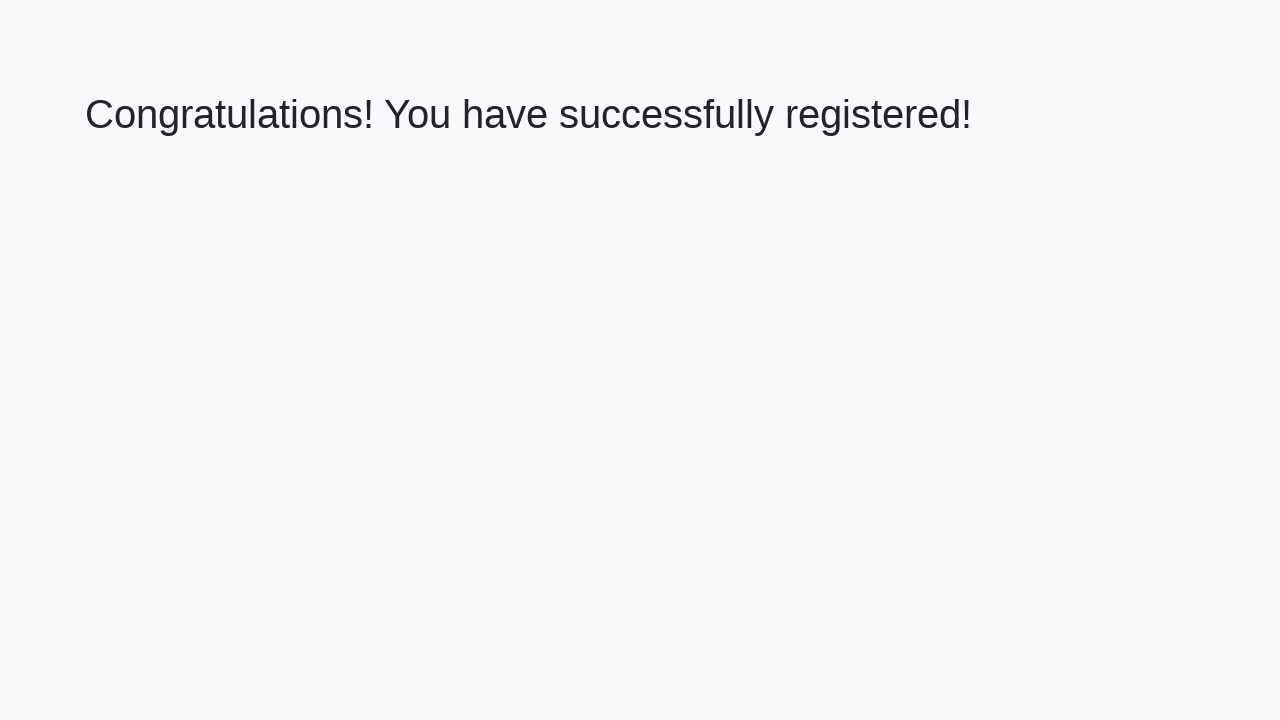